Tests page scrolling functionality by scrolling to the bottom of the flags page and then back to the top

Starting URL: https://www.worldometers.info/geography/flags-of-the-world/

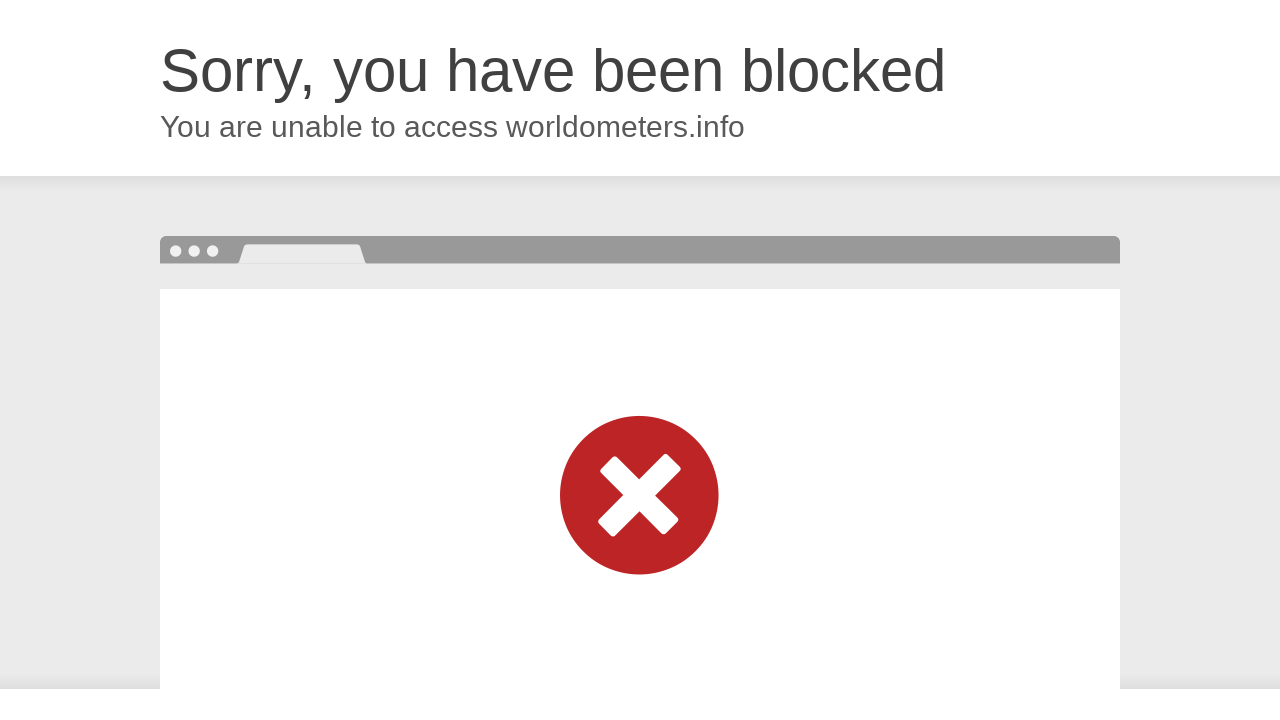

Scrolled down to the bottom of the flags page
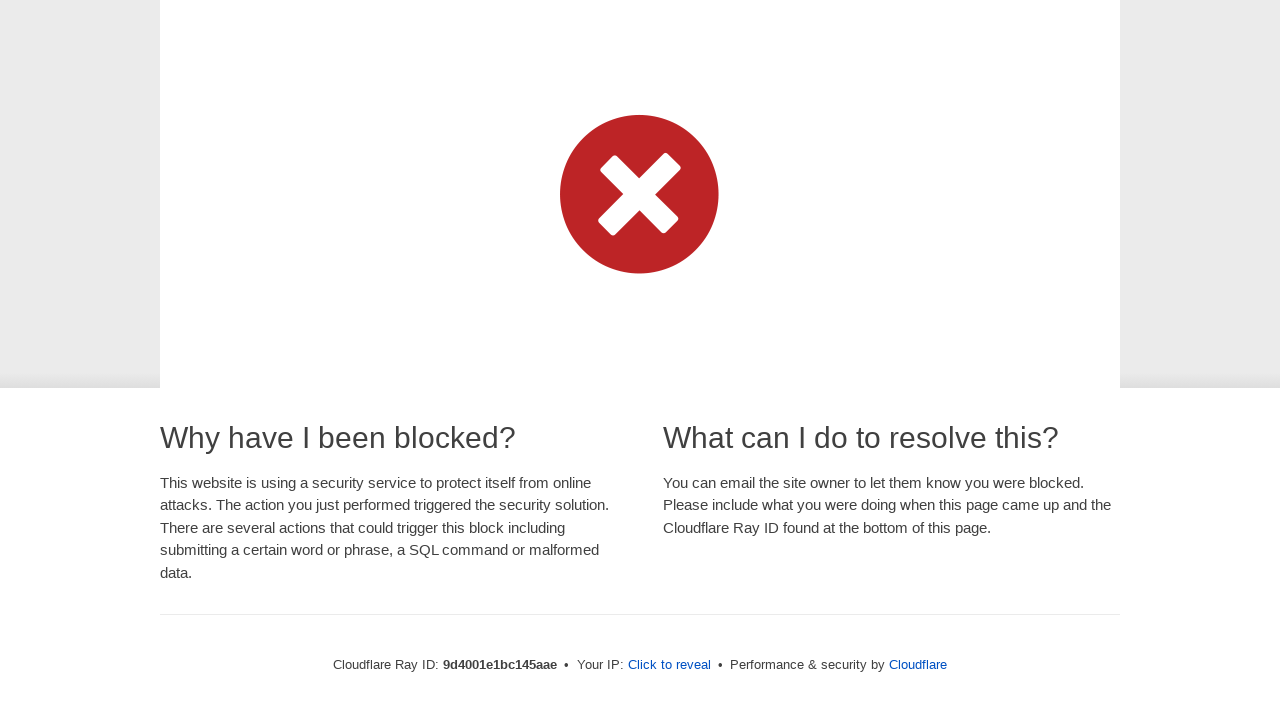

Retrieved scroll position after scrolling down: 301 pixels
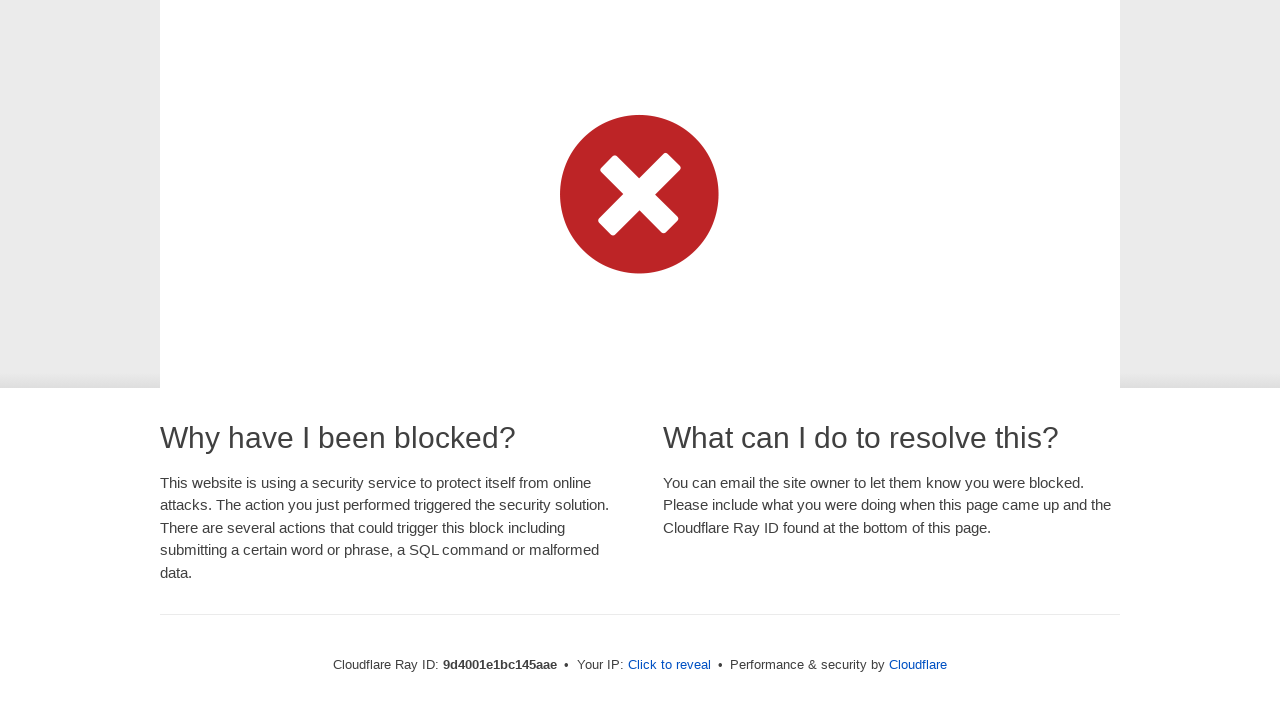

Waited 5 seconds to observe scroll effect
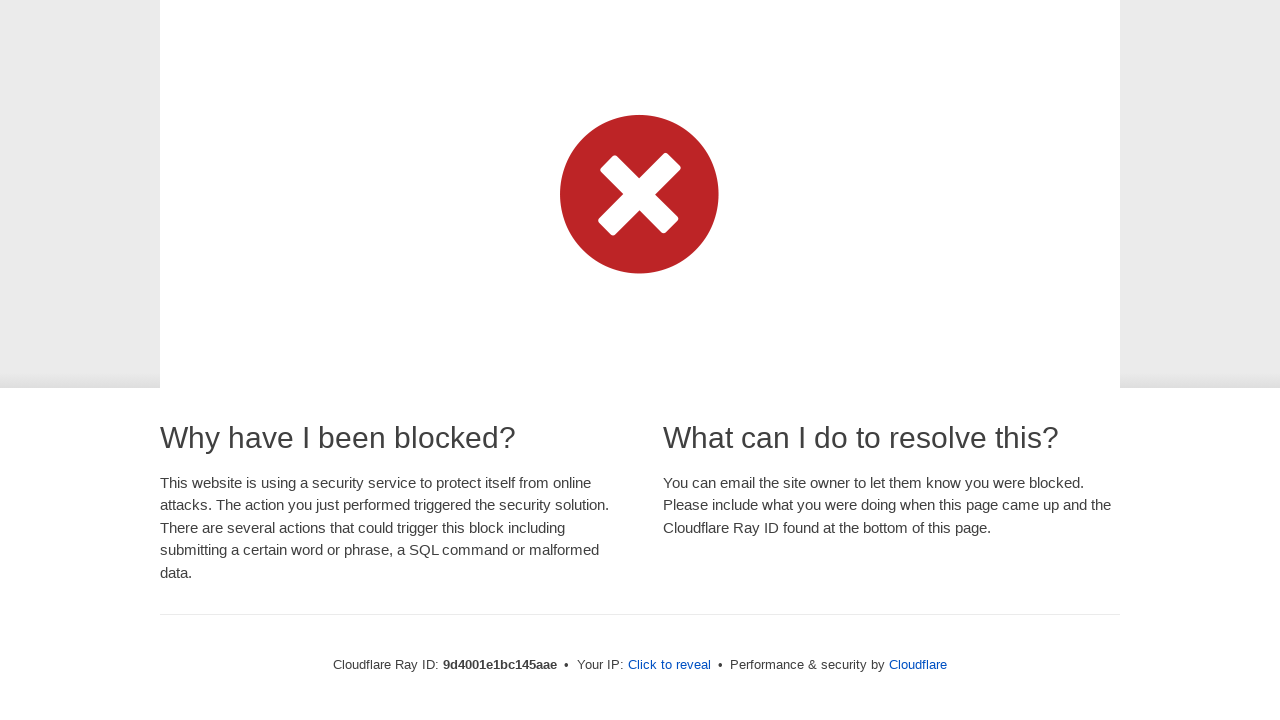

Scrolled back to the top of the flags page
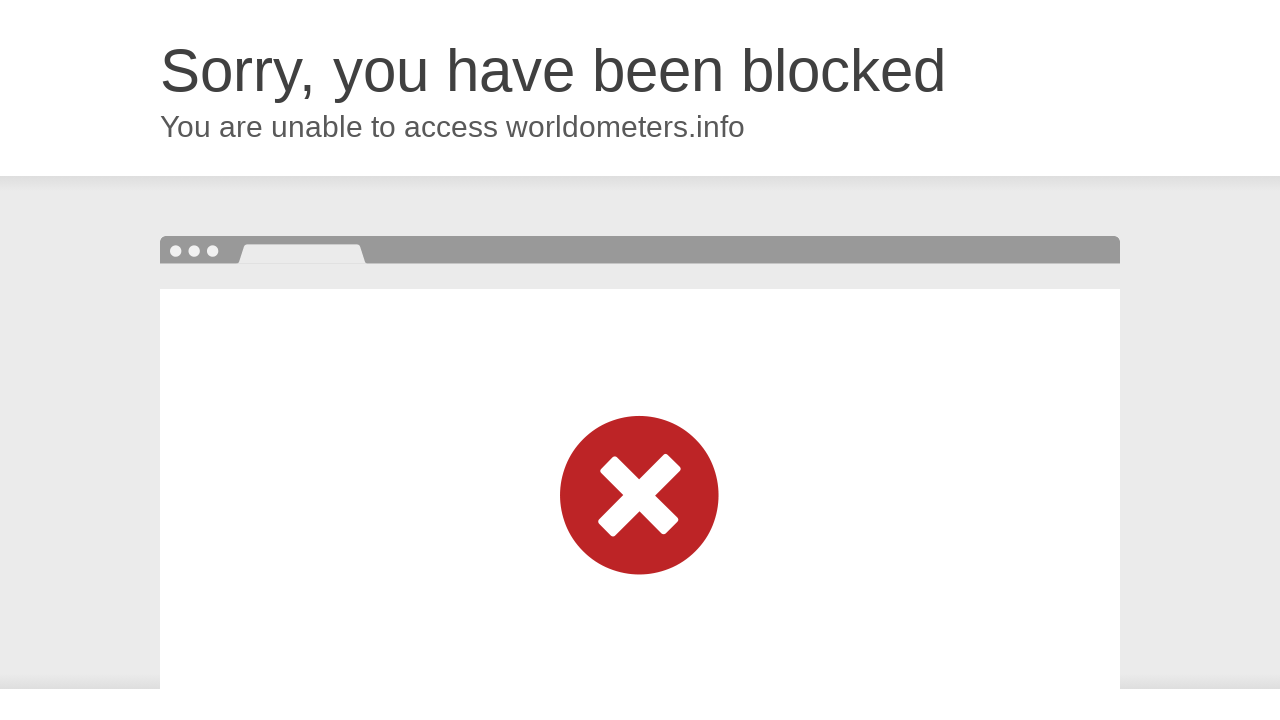

Retrieved scroll position after scrolling back to top: 0 pixels
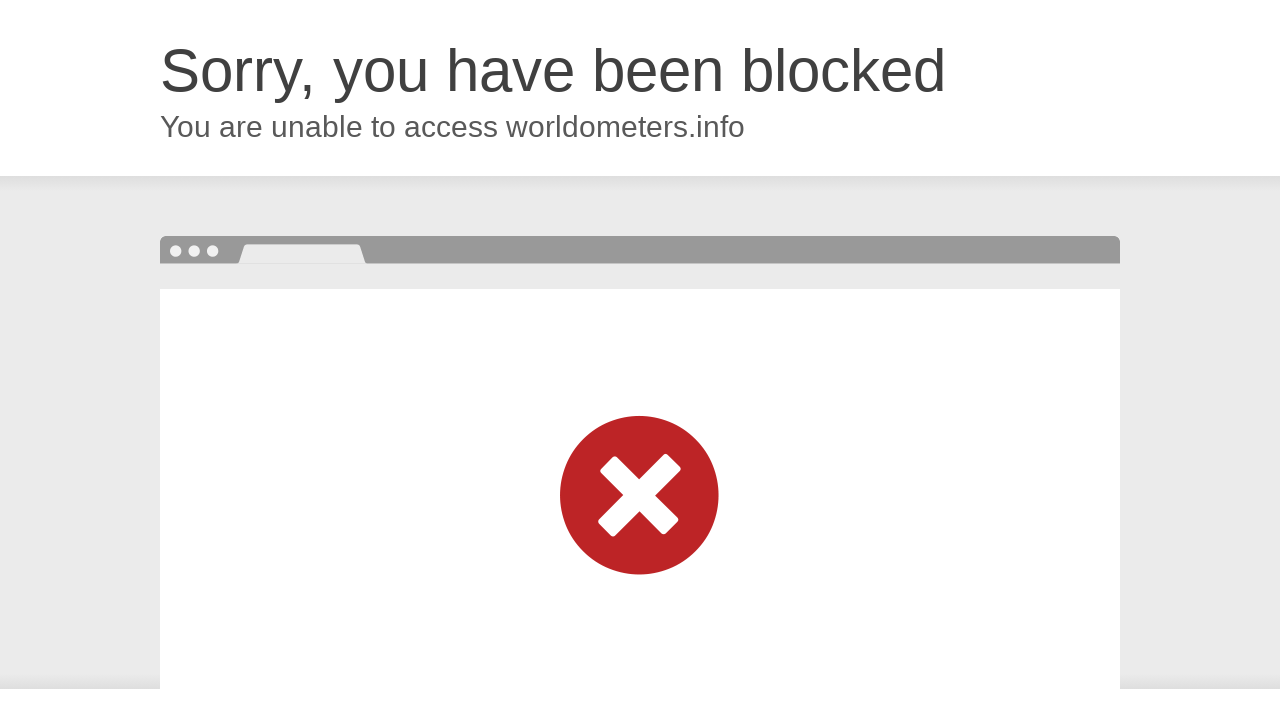

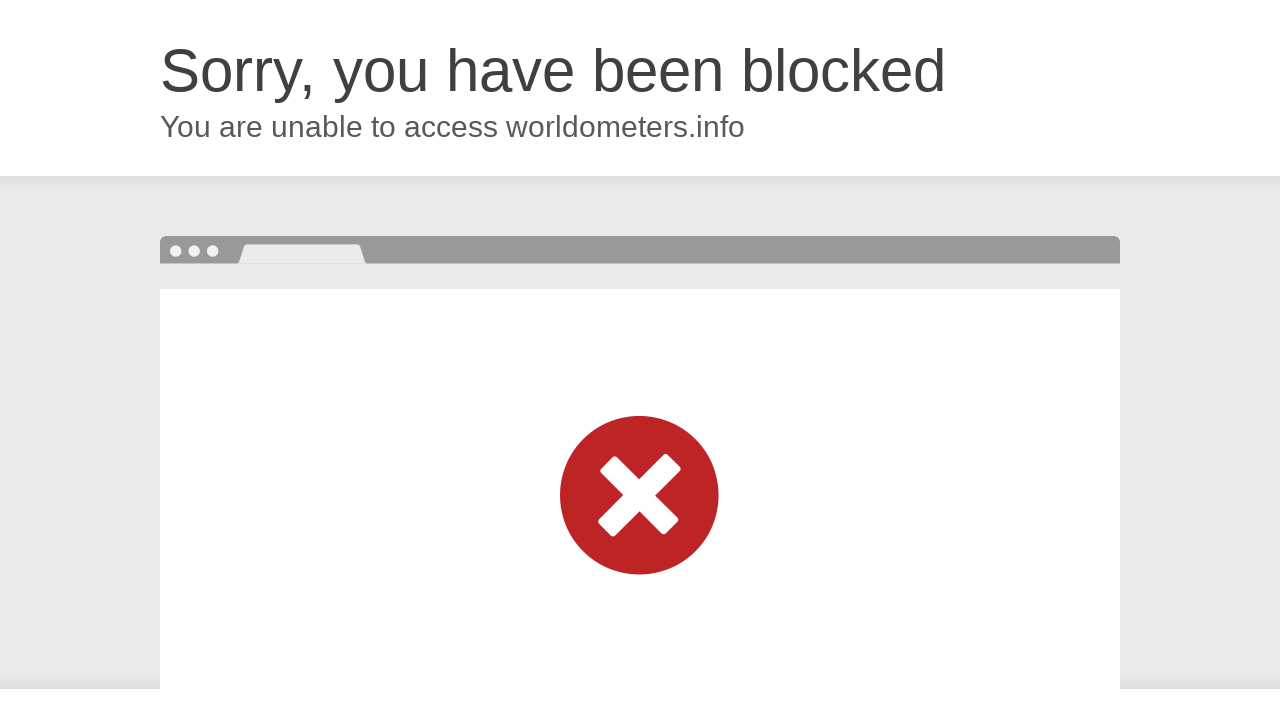